Tests the Sample App demo login form by entering both username and password, verifying the success welcome message is displayed.

Starting URL: http://uitestingplayground.com/

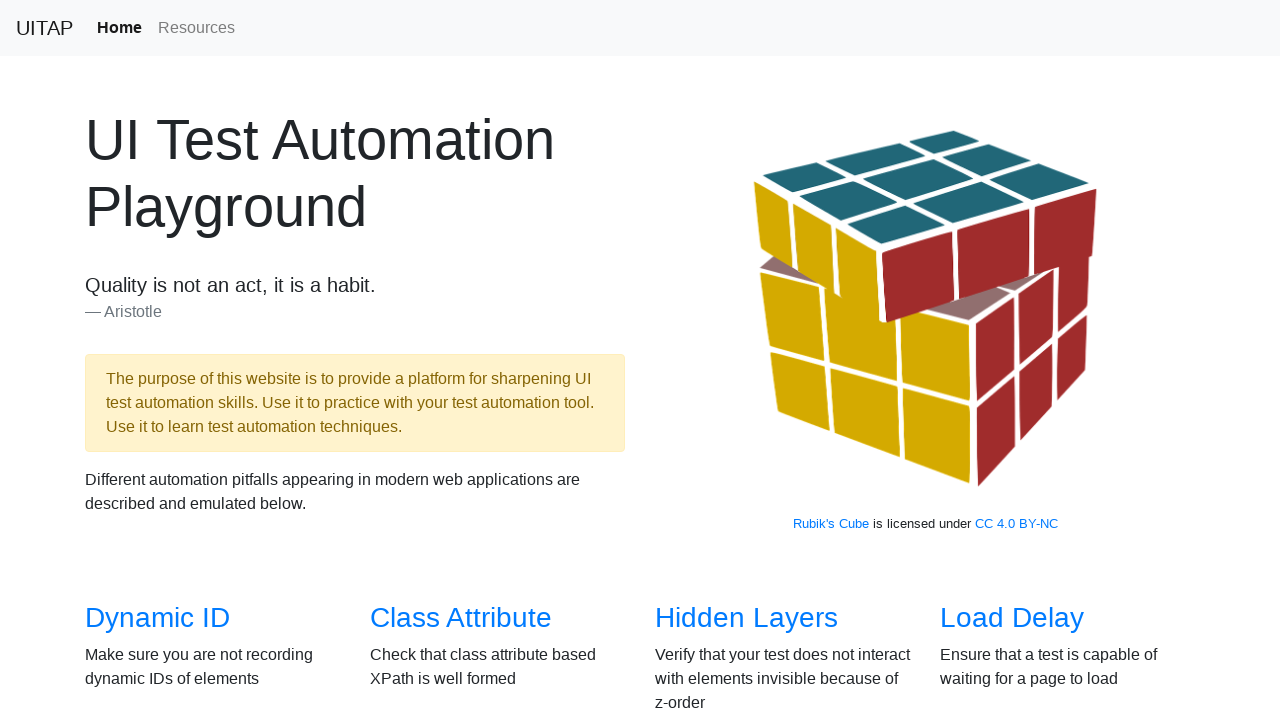

Clicked on Sample App link at (446, 360) on text=Sample App
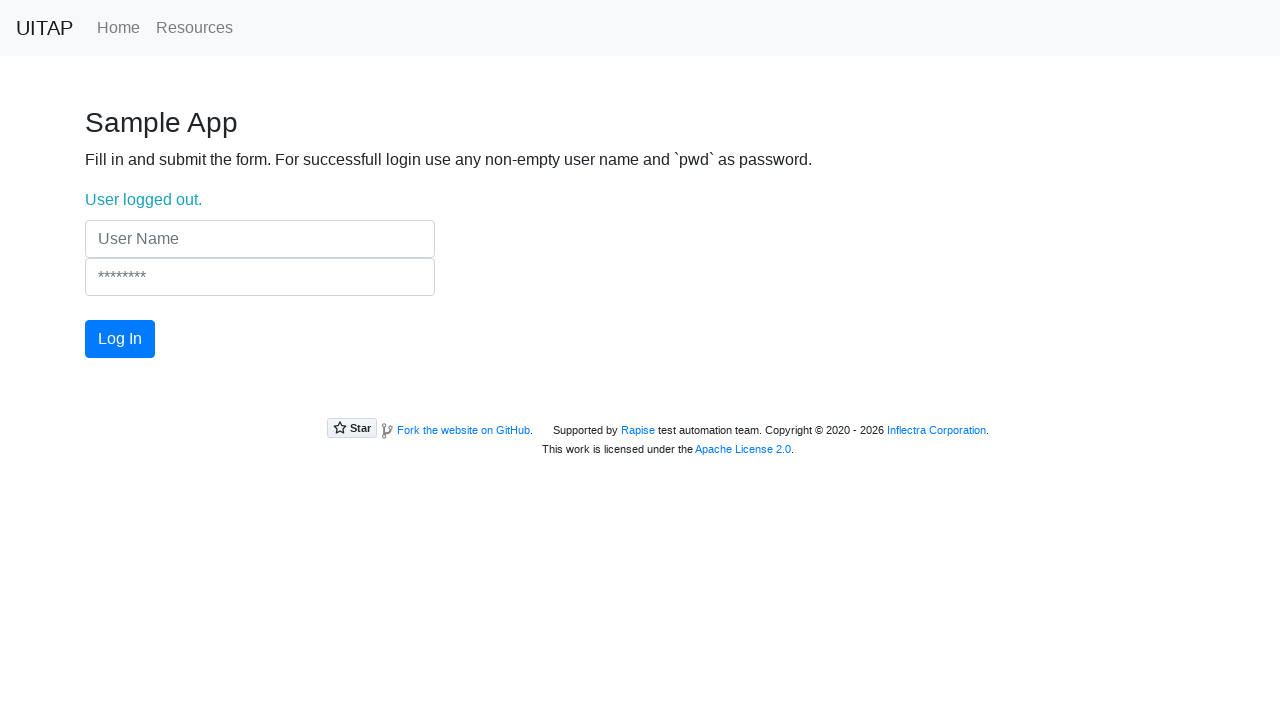

Entered username 'UserName' in the username field on input[name='UserName']
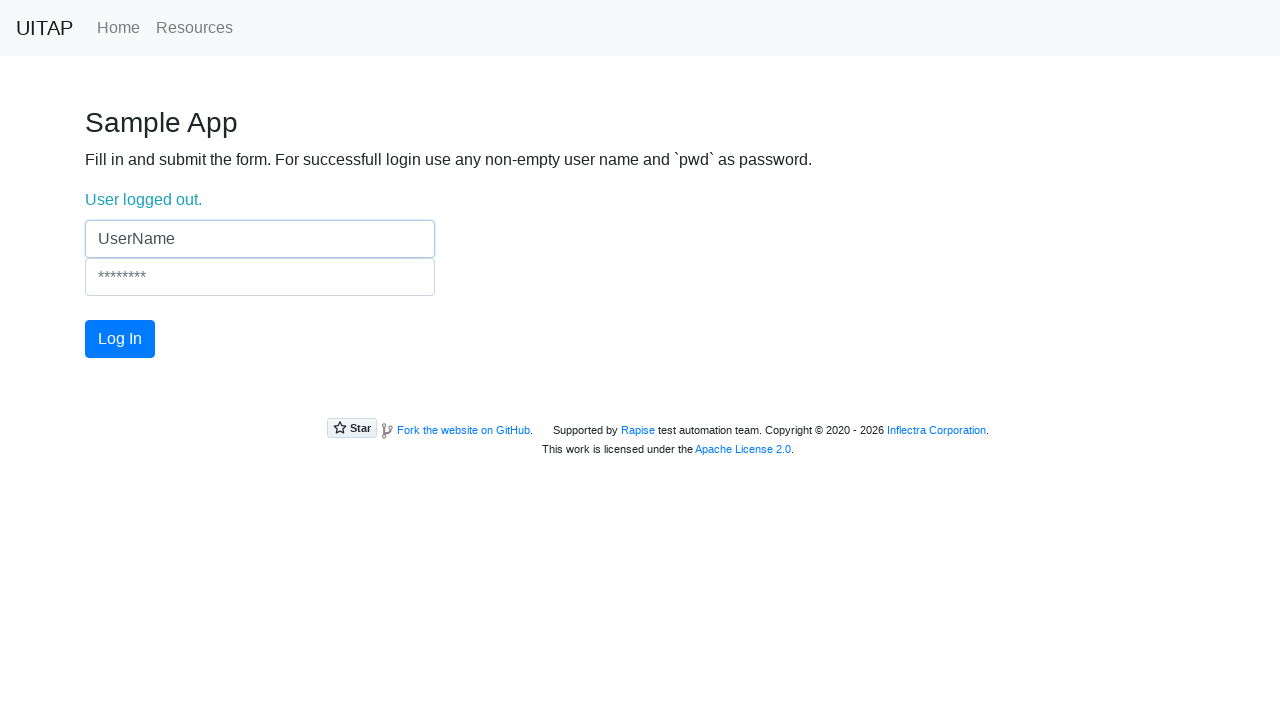

Entered password 'pwd' in the password field on input[name='Password']
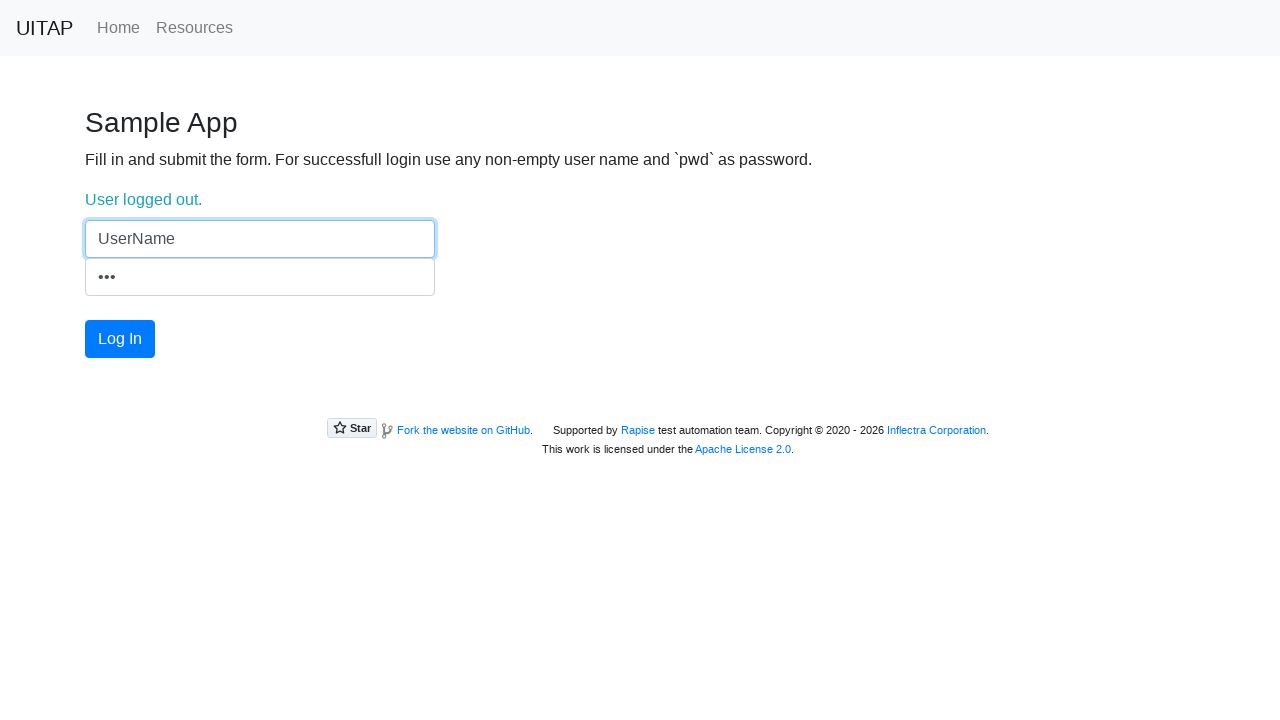

Clicked the login button to submit credentials at (120, 339) on button.btn.btn-primary
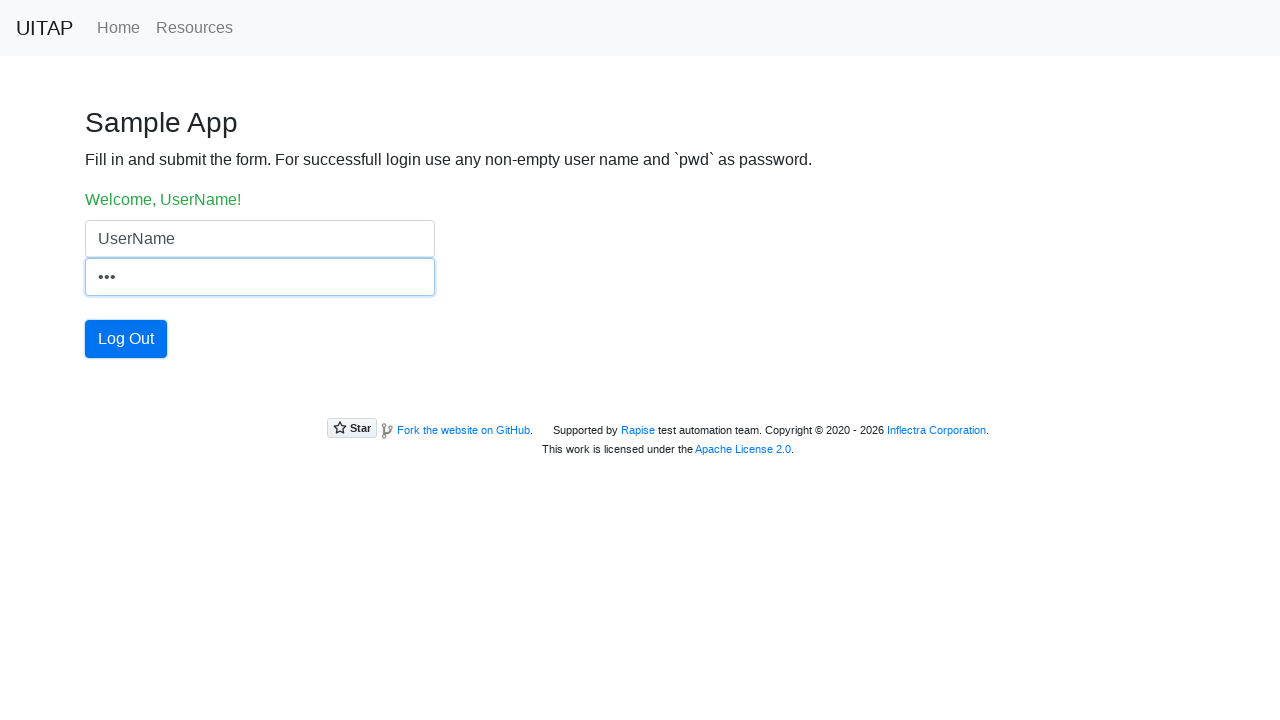

Success welcome message appeared, login verification complete
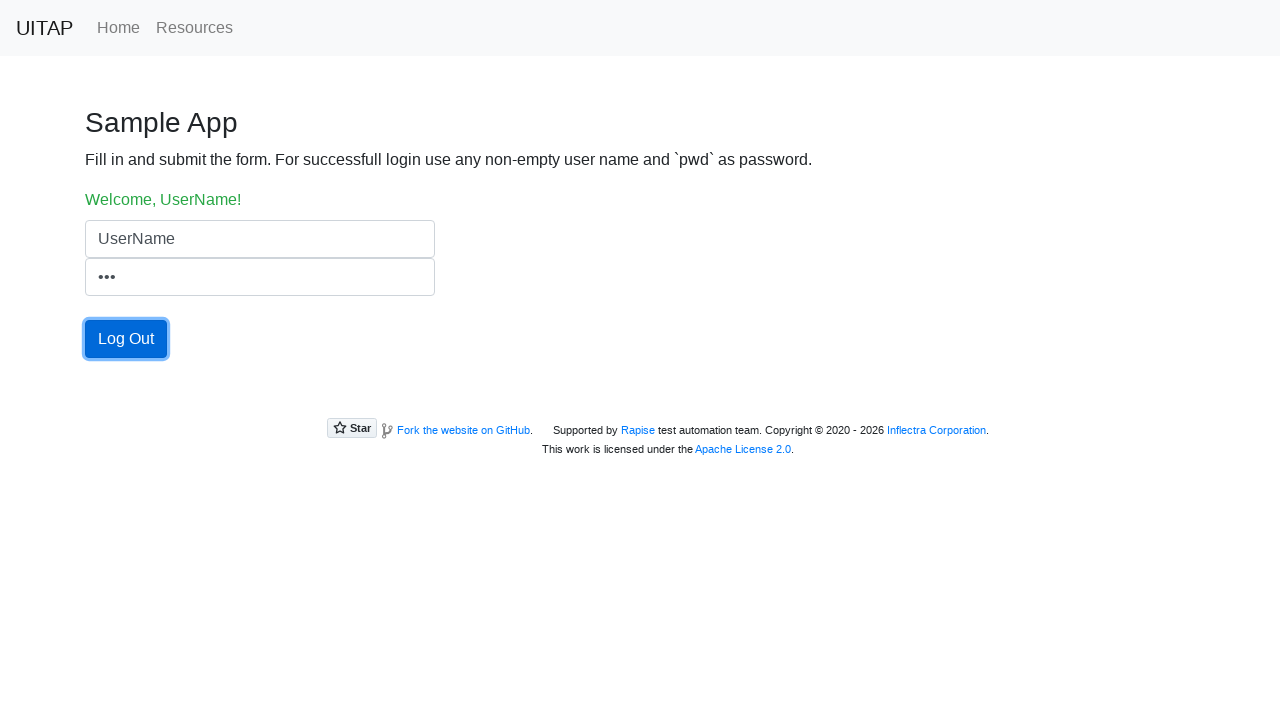

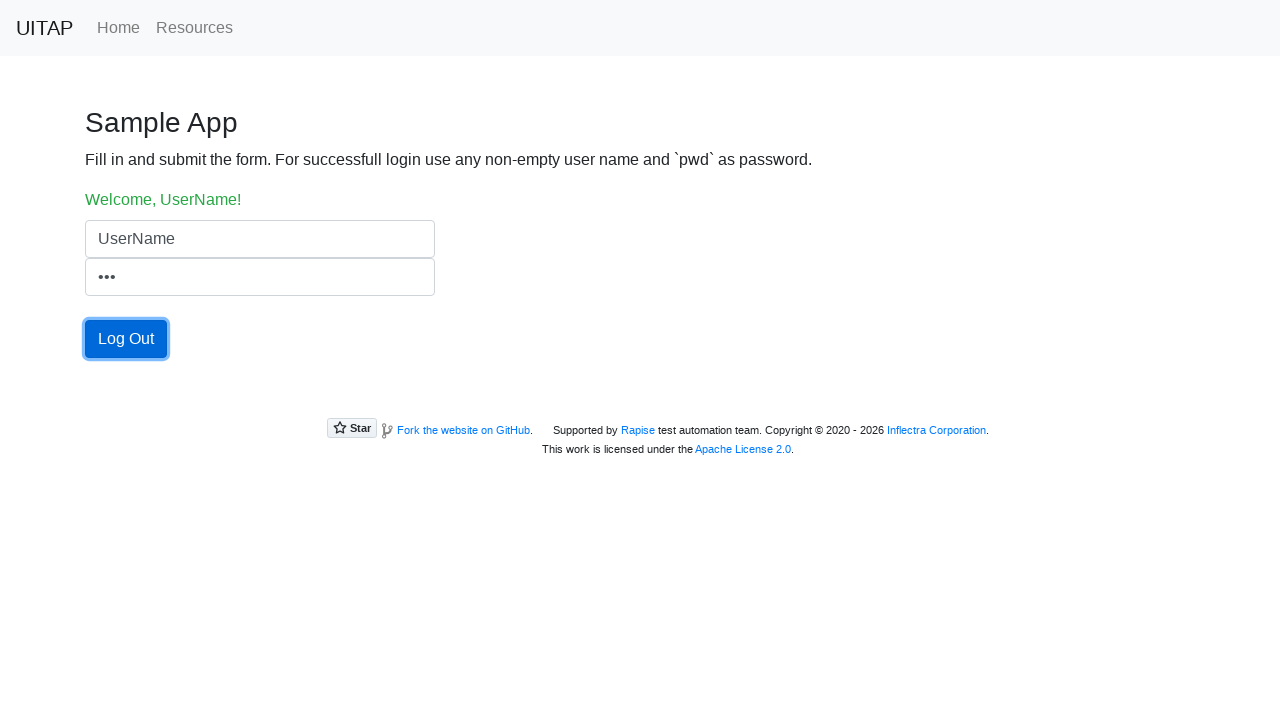